Verifies that the "Log In" button on the NextBaseCRM login page has the correct text value "Log In" by checking the button's value attribute.

Starting URL: https://login1.nextbasecrm.com/

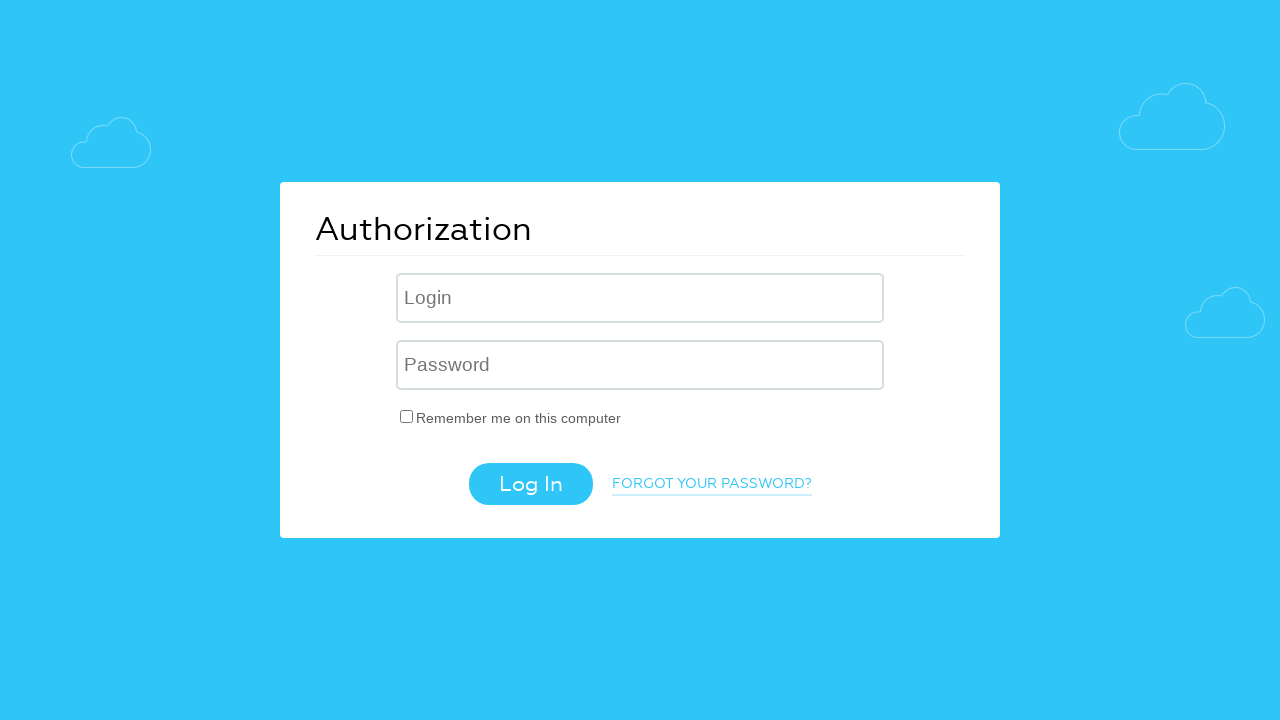

Located the Log In button using CSS selector input[value='Log In']
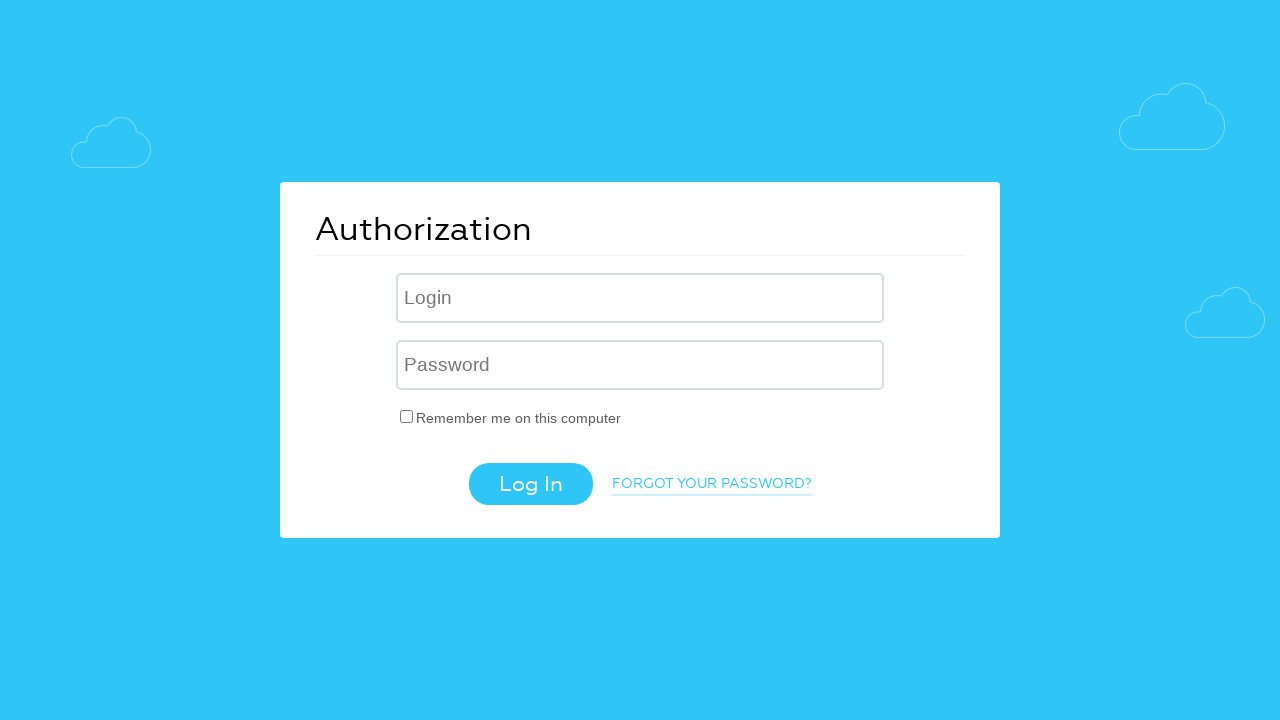

Retrieved value attribute from Log In button: 'Log In'
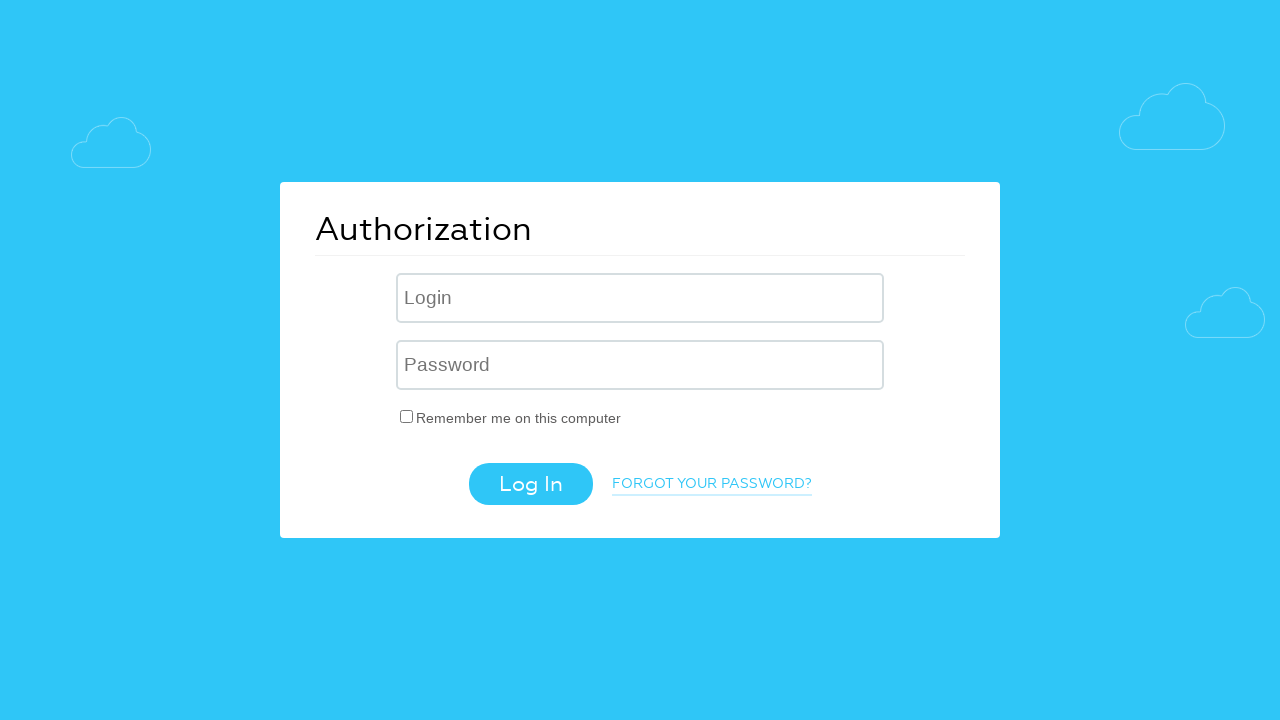

Assertion passed: button text matches expected value 'Log In'
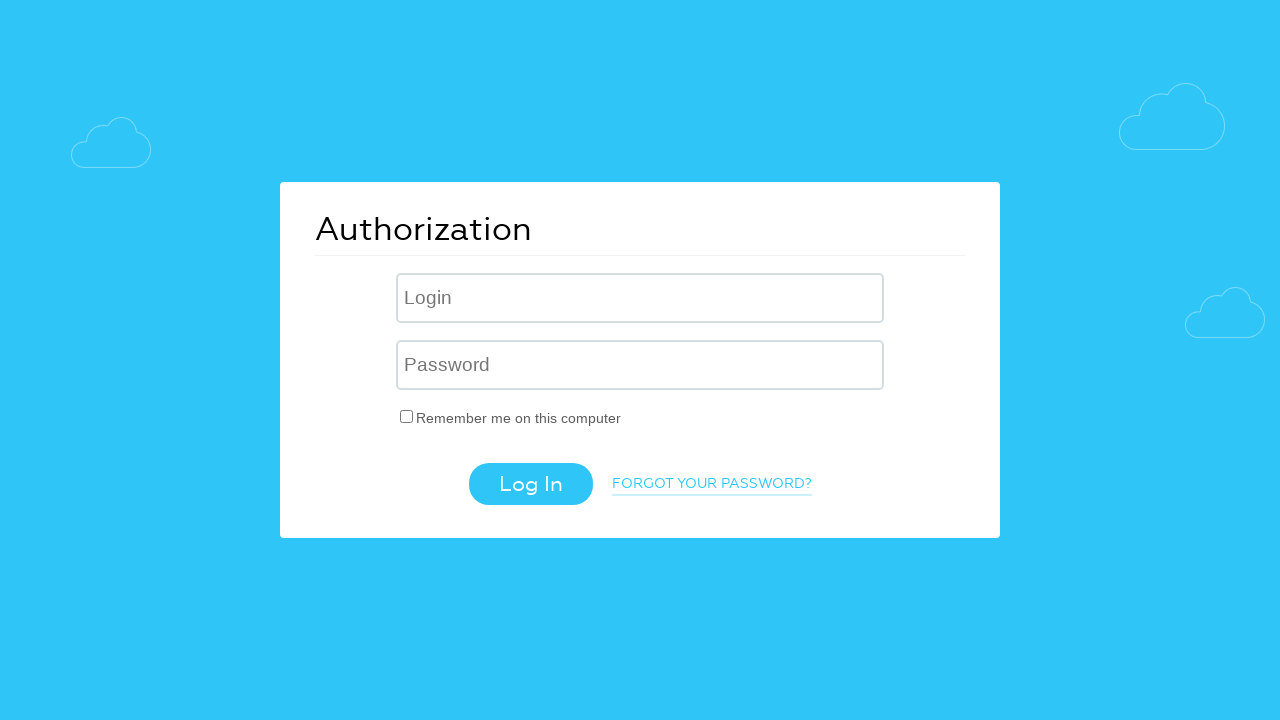

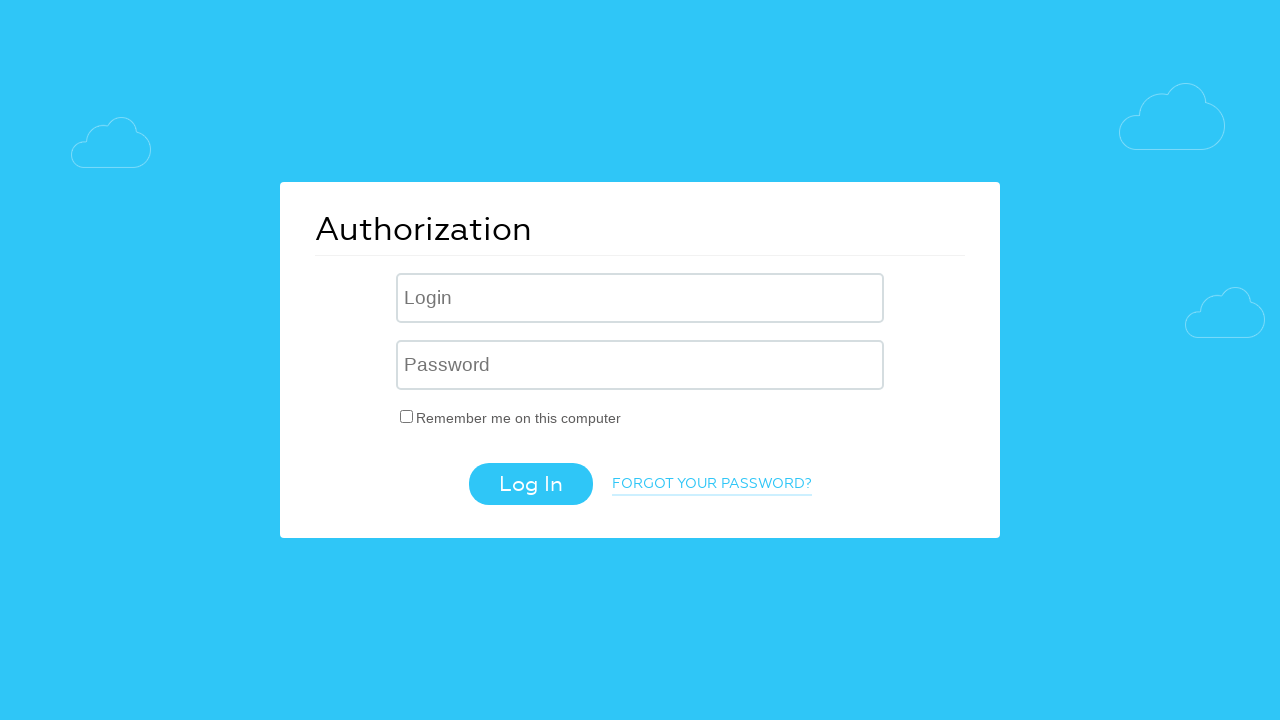